Clicks on E-Commerce by E-junkie link and verifies the E-junkie logo and URL

Starting URL: https://shopdemo.fatfreeshop.com/

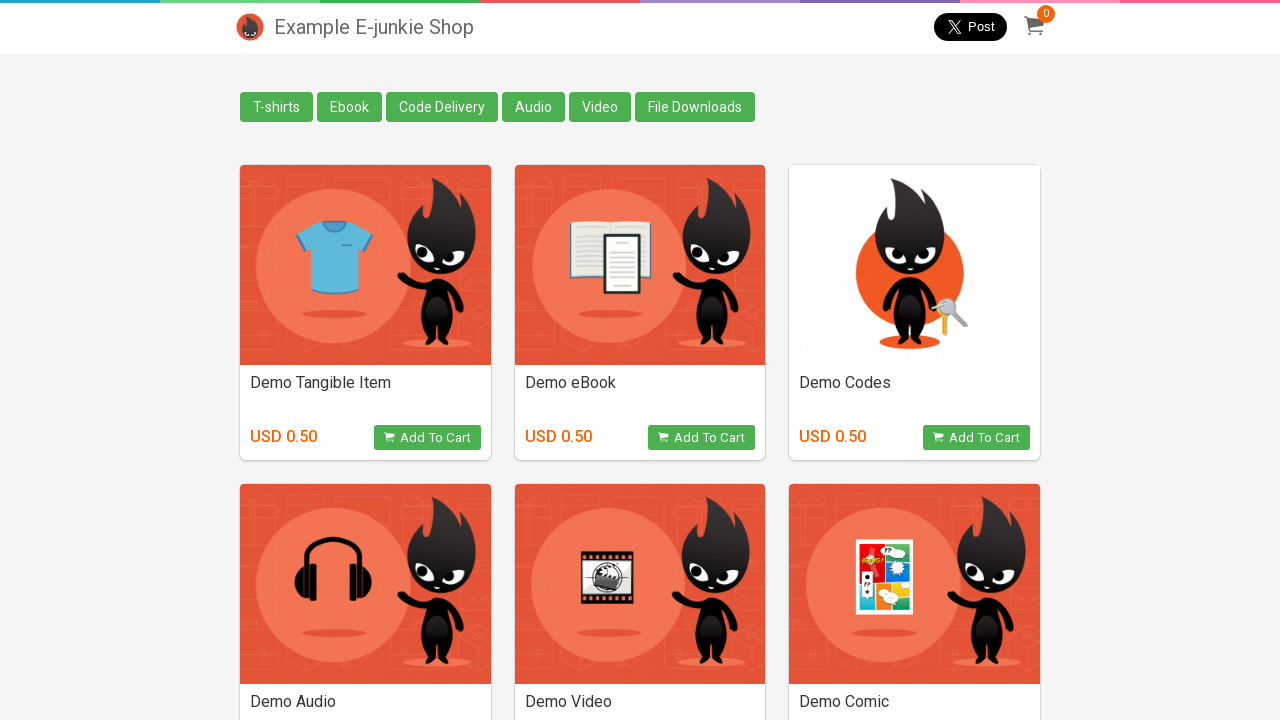

Clicked on E-Commerce by E-junkie link at (962, 690) on a:has-text('E-Commerce by E-junkie')
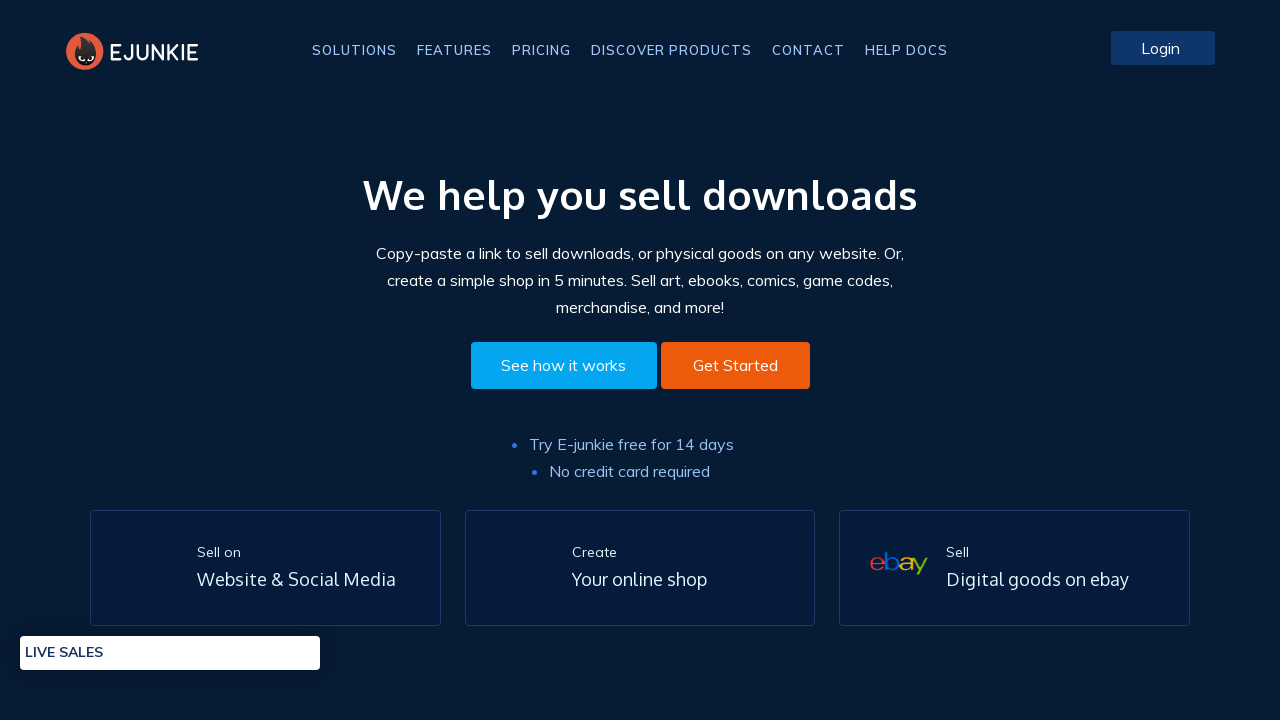

New page loaded (domcontentloaded)
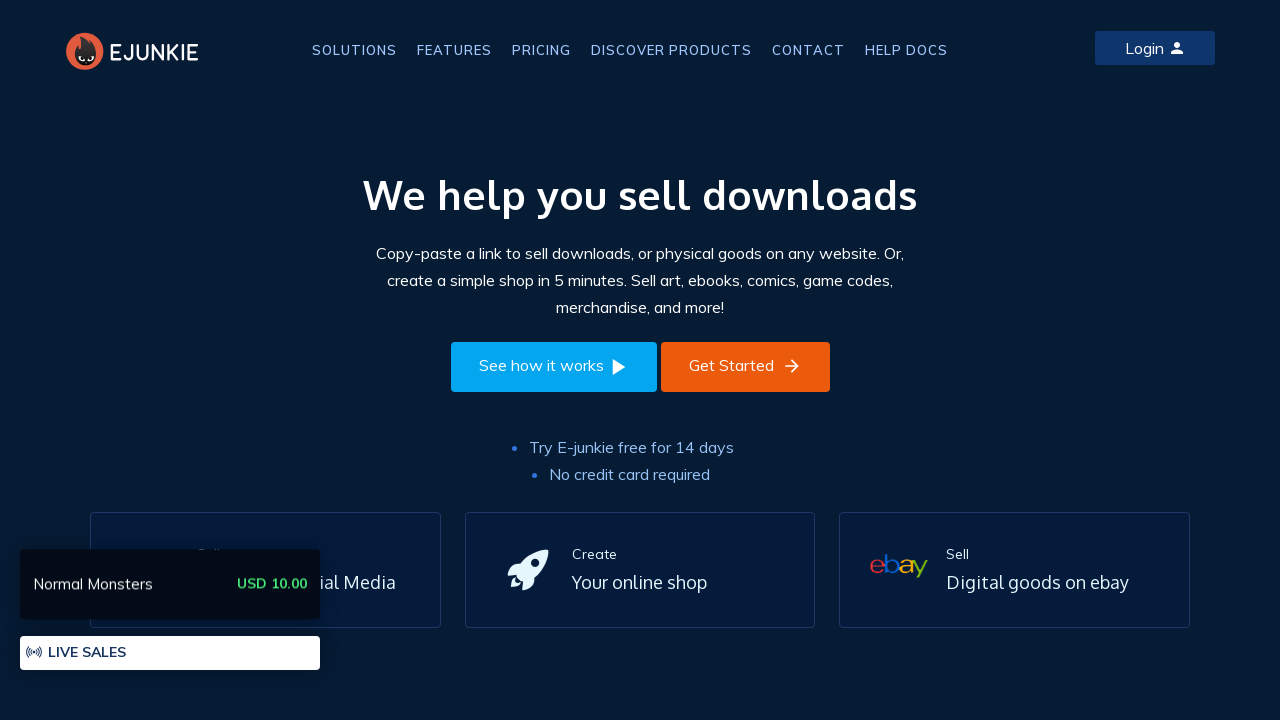

Clicked on E-junkie logo at (137, 51) on img[alt*='junkie'], a:has(img[src*='logo'])
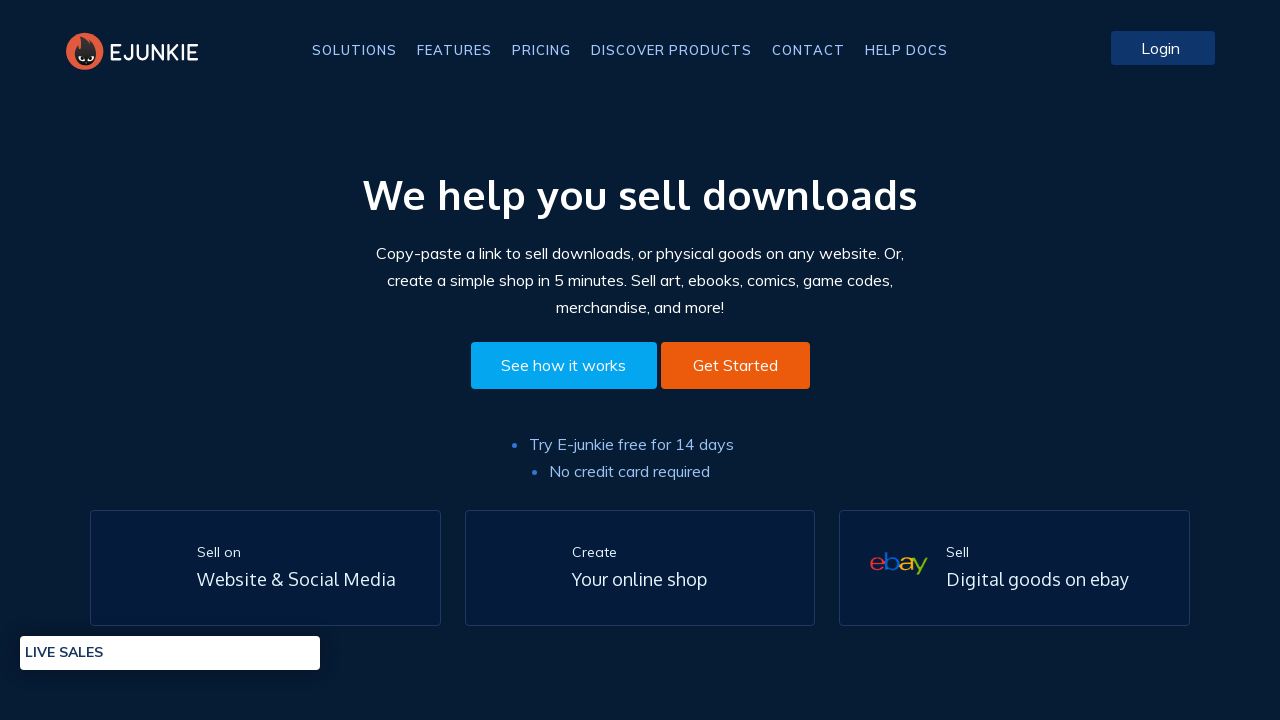

Verified navigation to E-junkie homepage (https://www.e-junkie.com/)
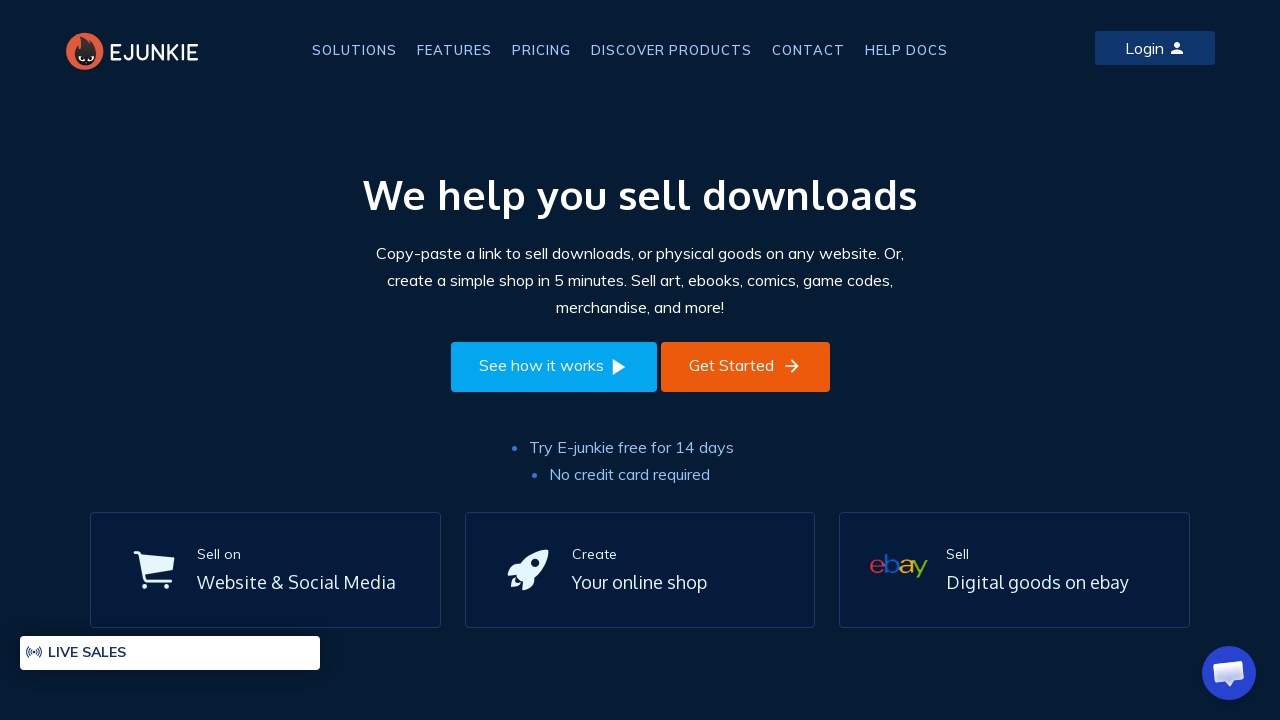

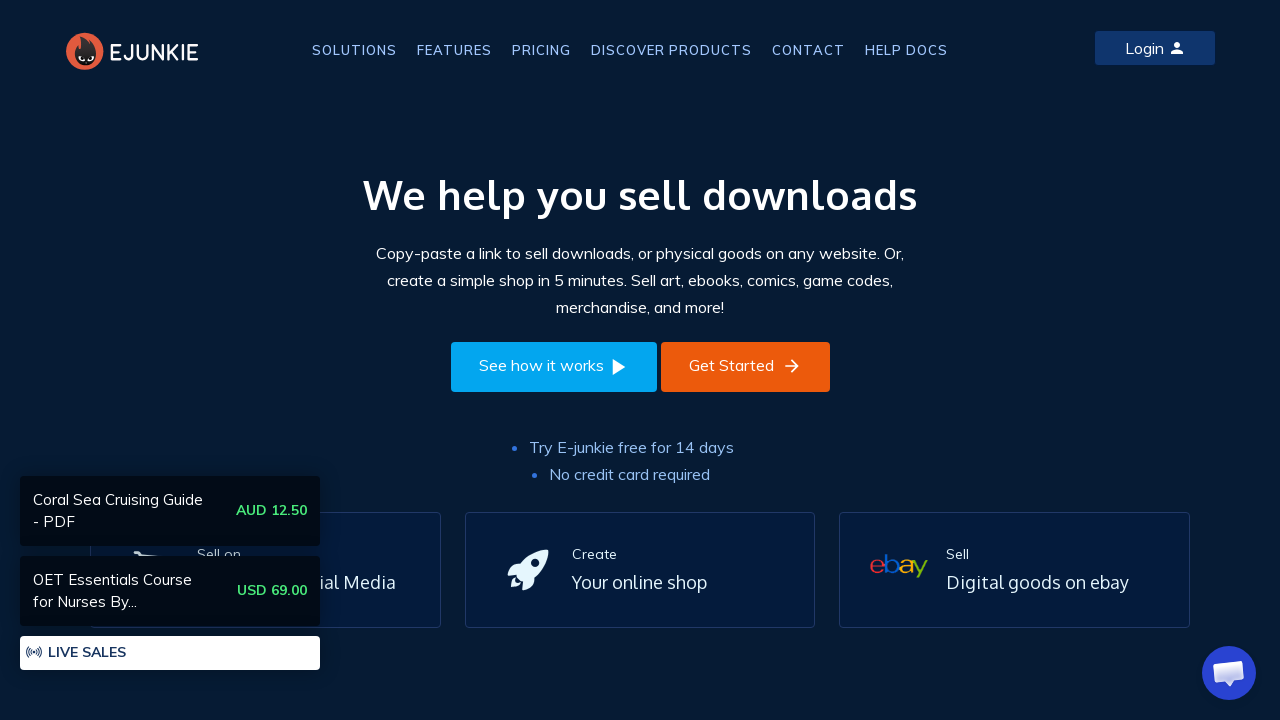